Tests browser window manipulation by maximizing the window, retrieving window dimensions, and then resizing the window to a specific size (500x500).

Starting URL: https://www.olivegarden.com/home

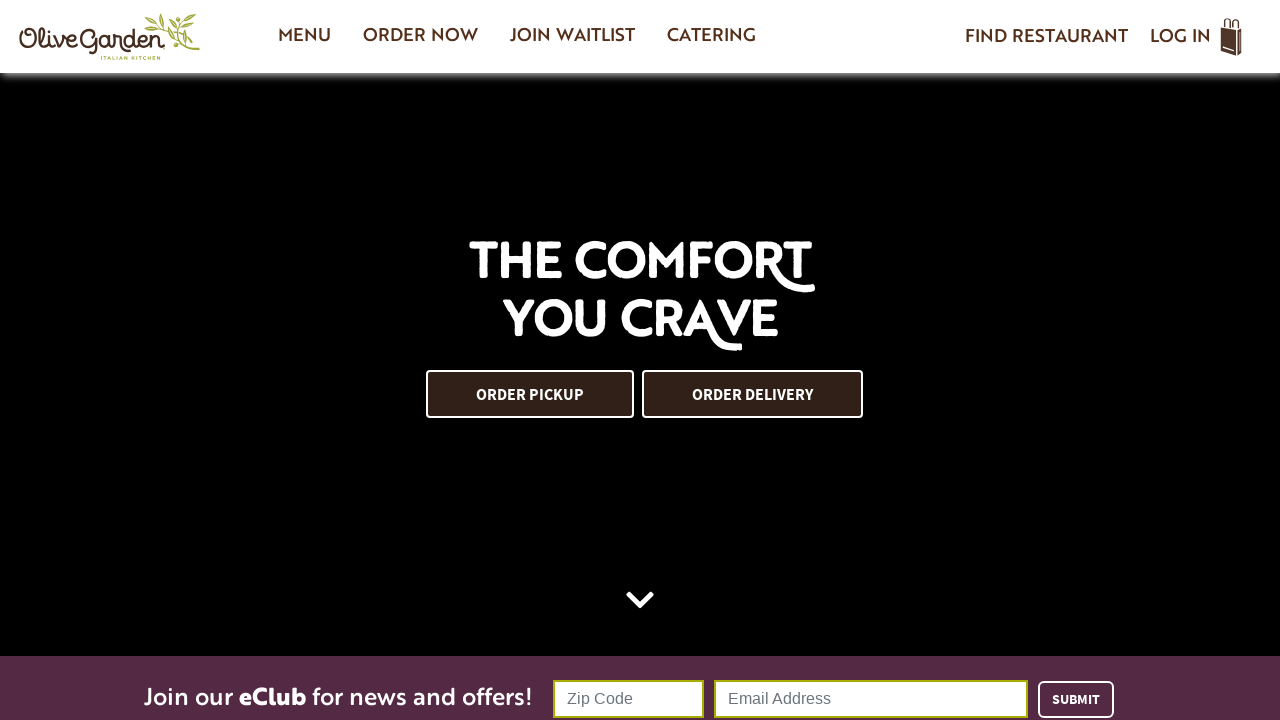

Navigated to Olive Garden home page
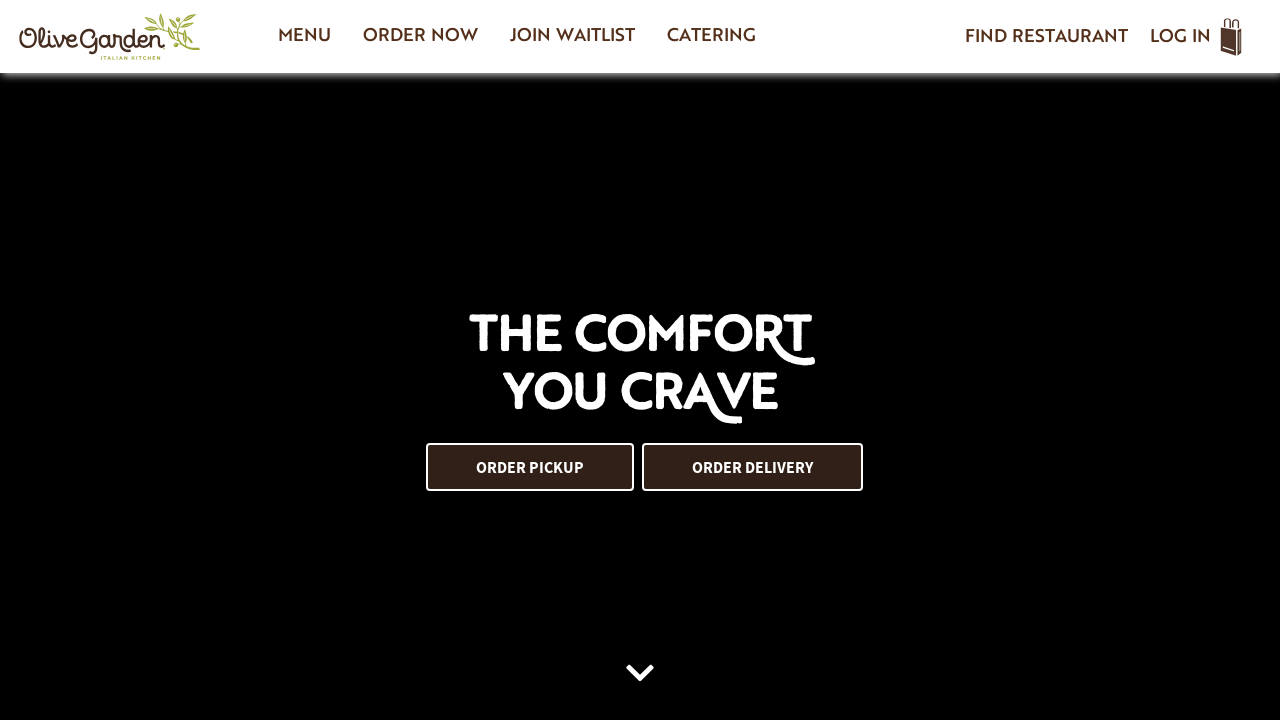

Retrieved current viewport size: 1280x720
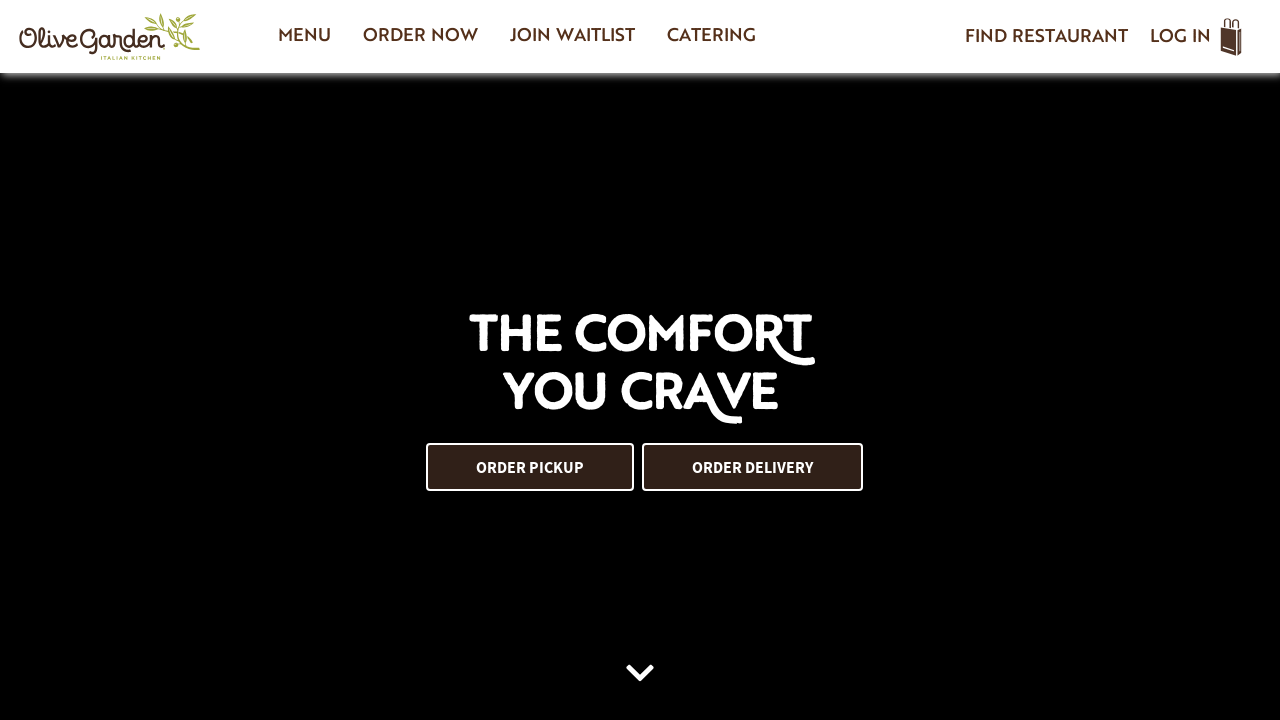

Resized viewport to 500x500 pixels
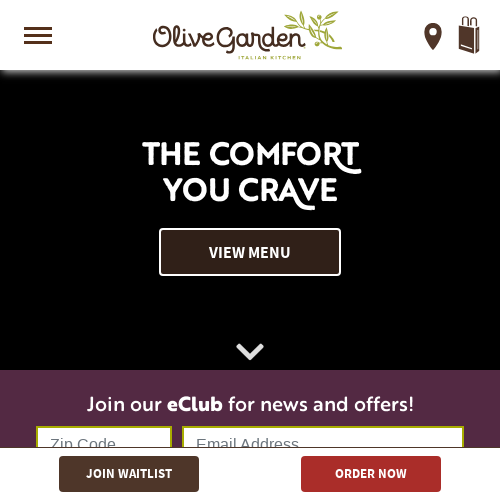

Waited 1 second for viewport resize to complete
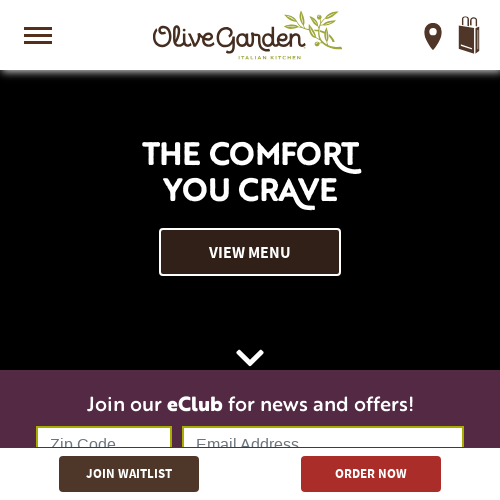

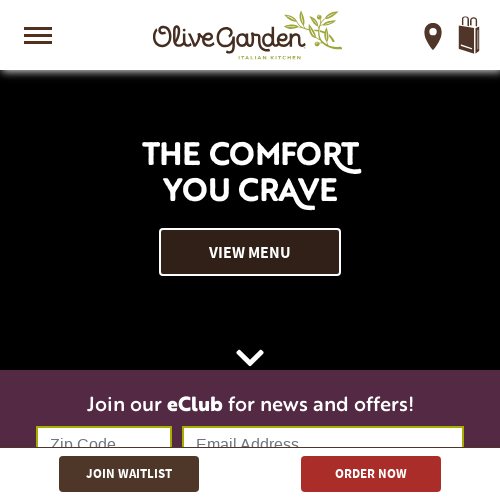